Tests the download page by clicking the Download link and verifying that the main download buttons are clickable.

Starting URL: https://www.redmine.org/

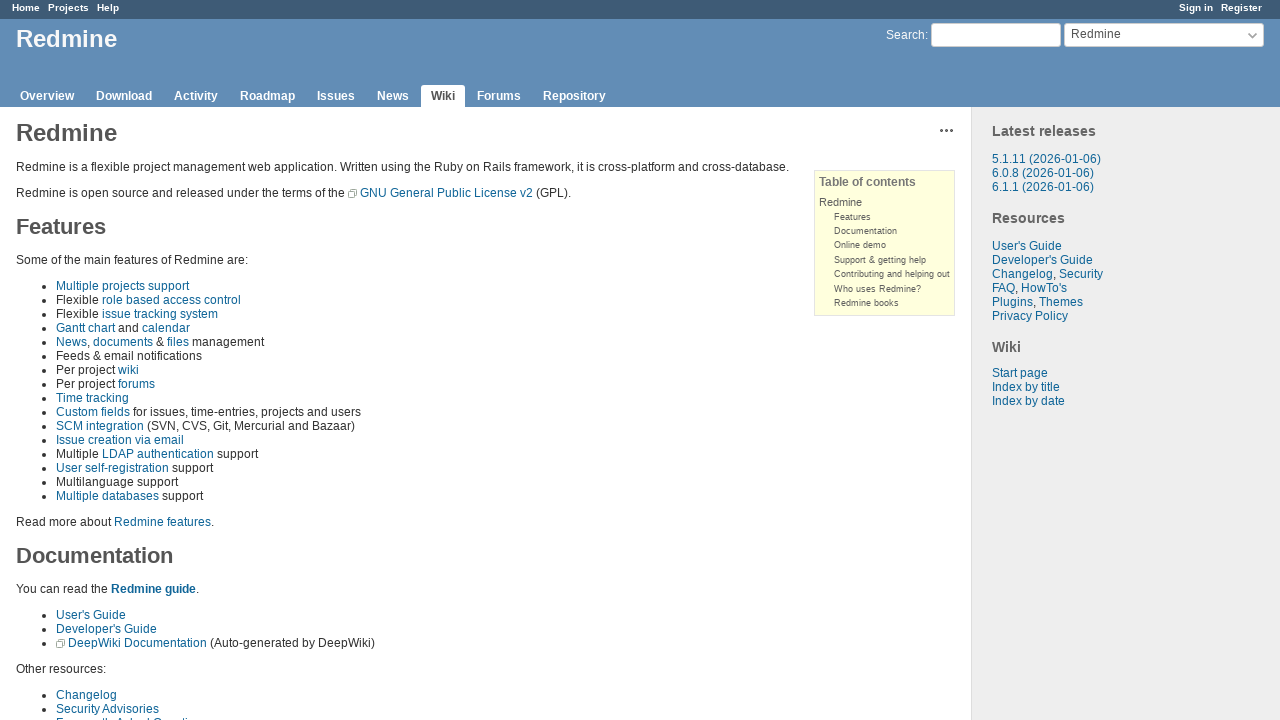

Clicked Download link in main navigation at (124, 96) on a.download
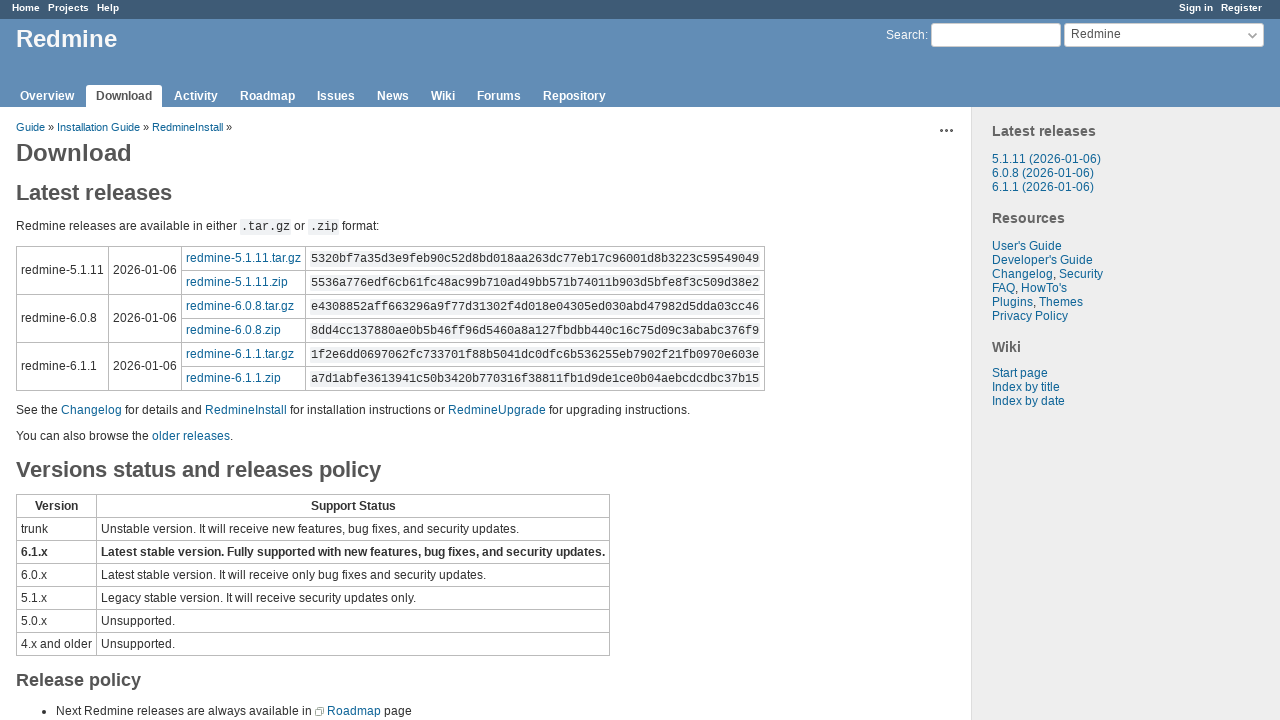

Download page loaded - wiki content visible
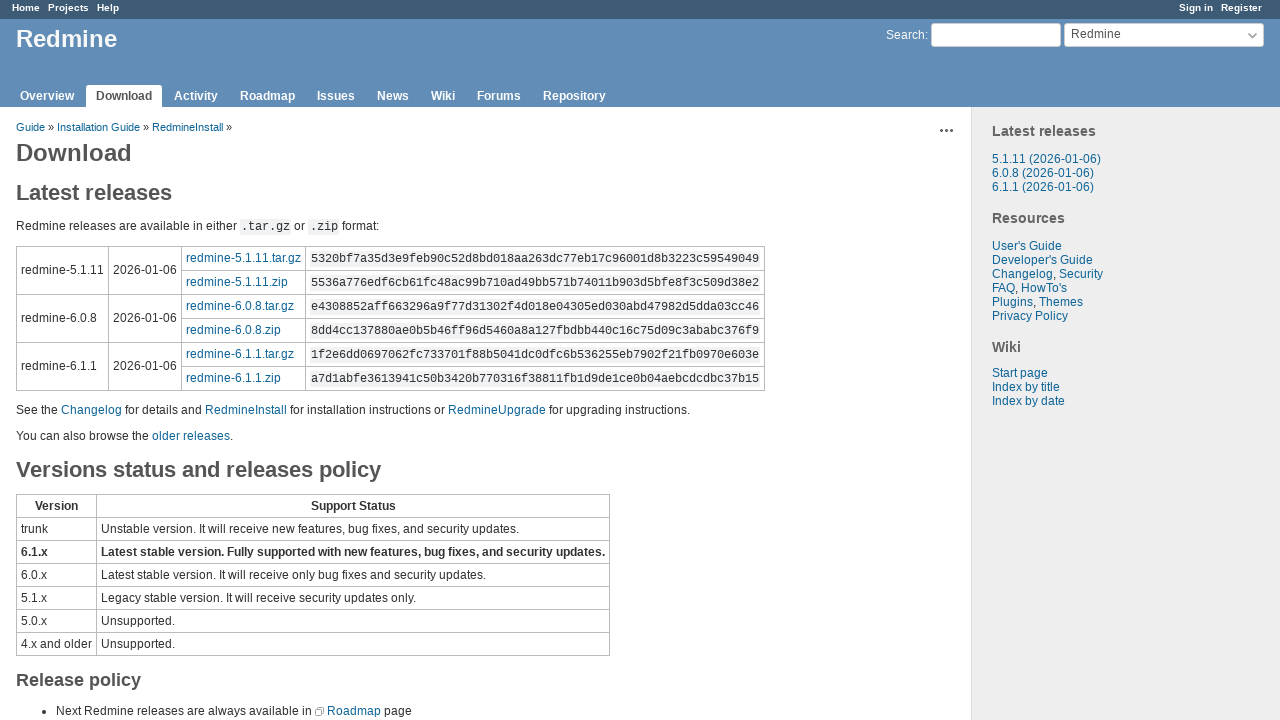

Located 1 download links on page
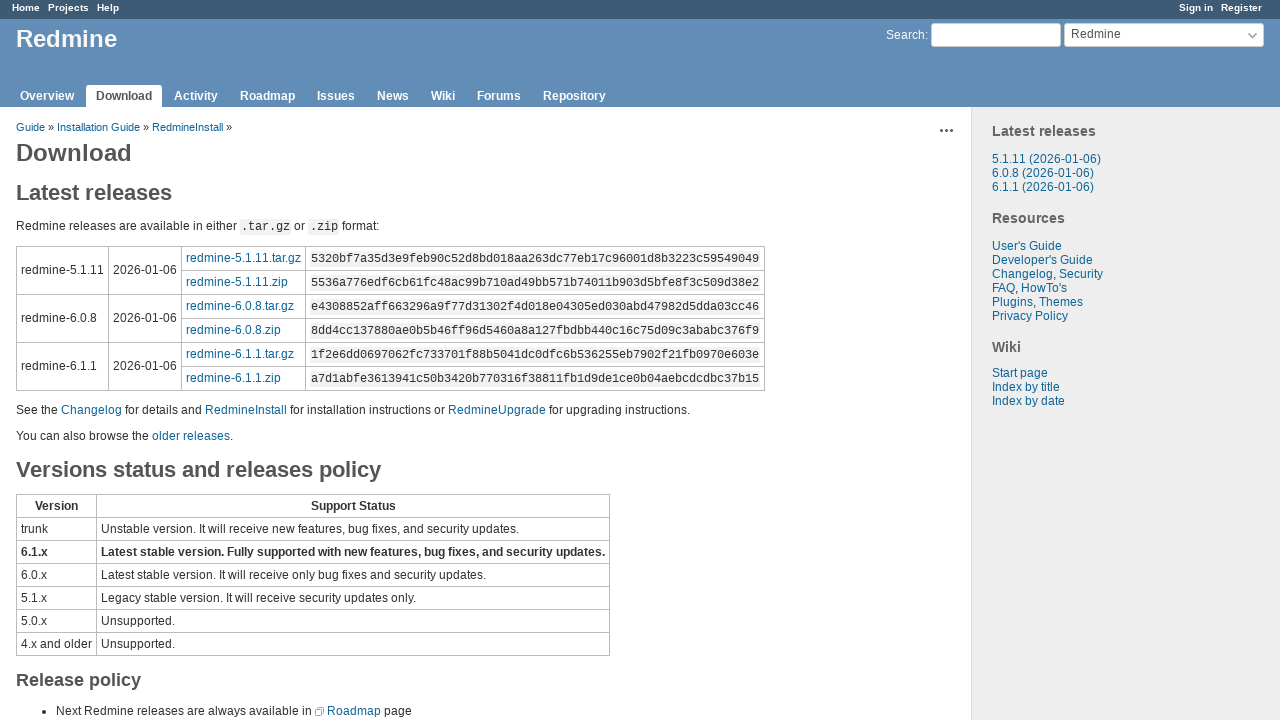

Verified download button 1 is clickable (trial click) at (124, 96) on a.download >> nth=0
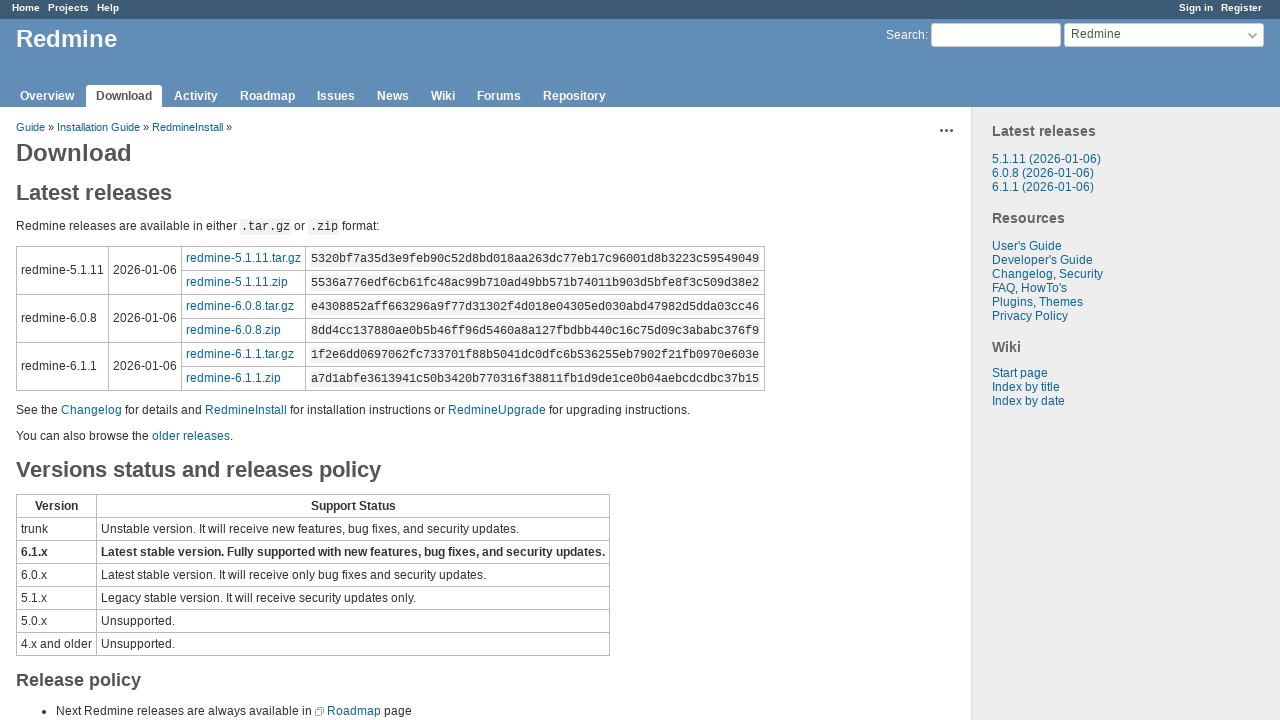

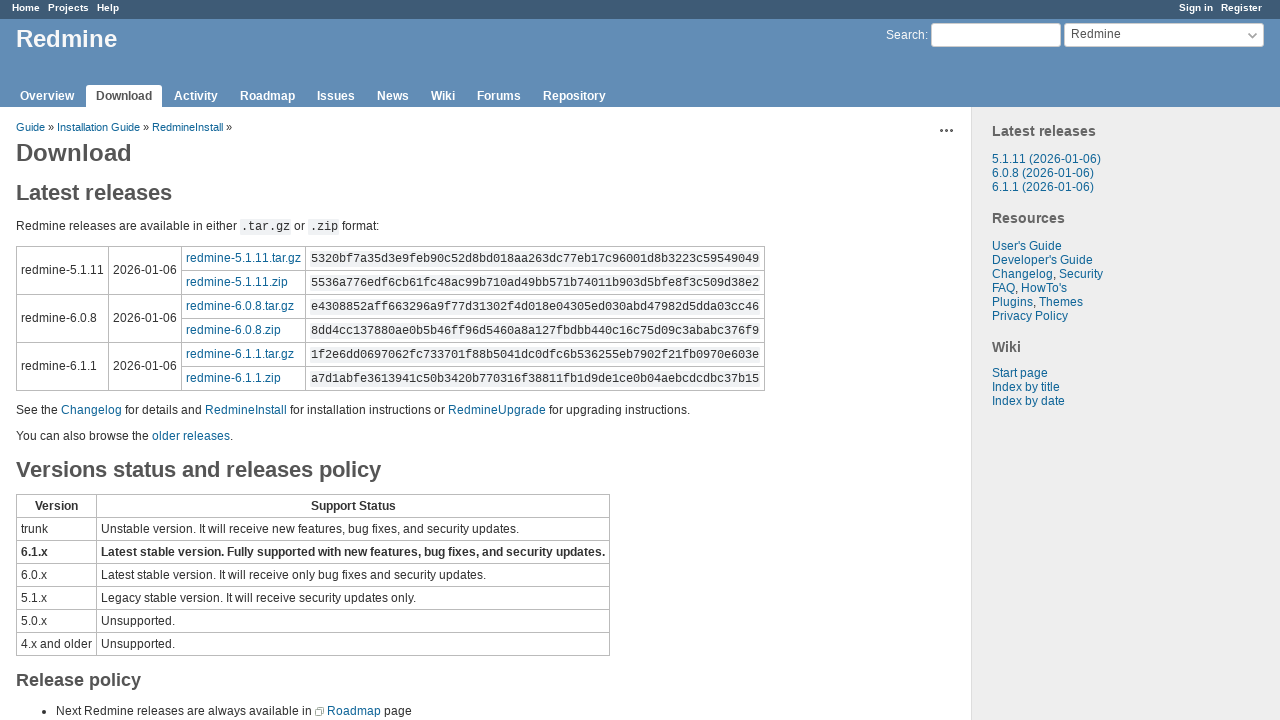